Tests a calculator application by entering two numbers (1 and 2) in input fields and clicking the calculate button to verify the calculator functionality works.

Starting URL: http://juliemr.github.io/protractor-demo/

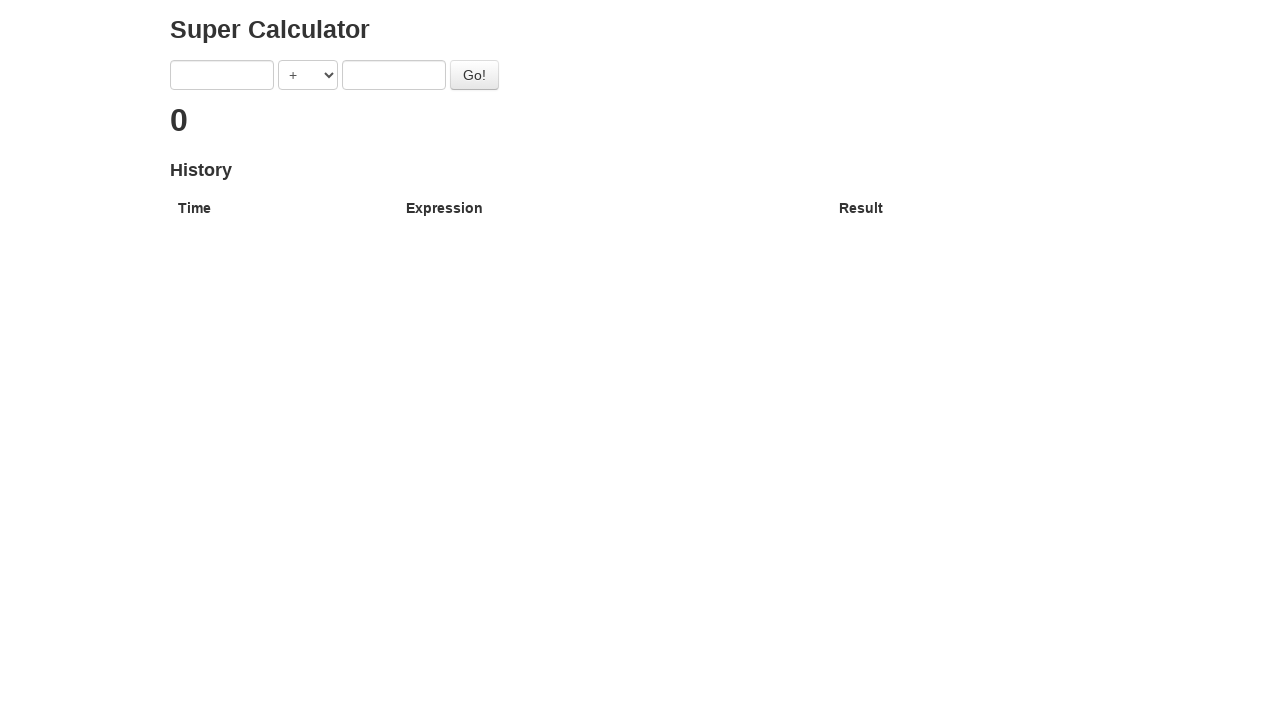

Verified page title contains 'Super Calculator'
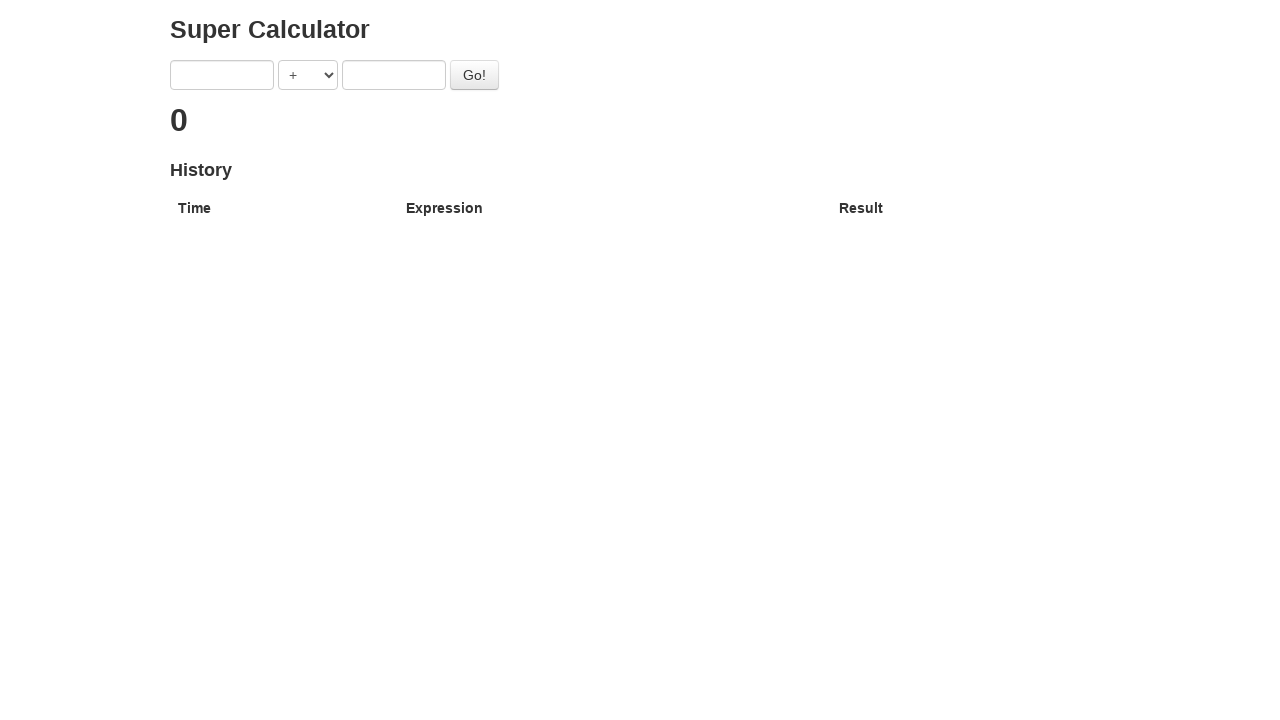

Entered '1' in the first number input field on [ng-model='first']
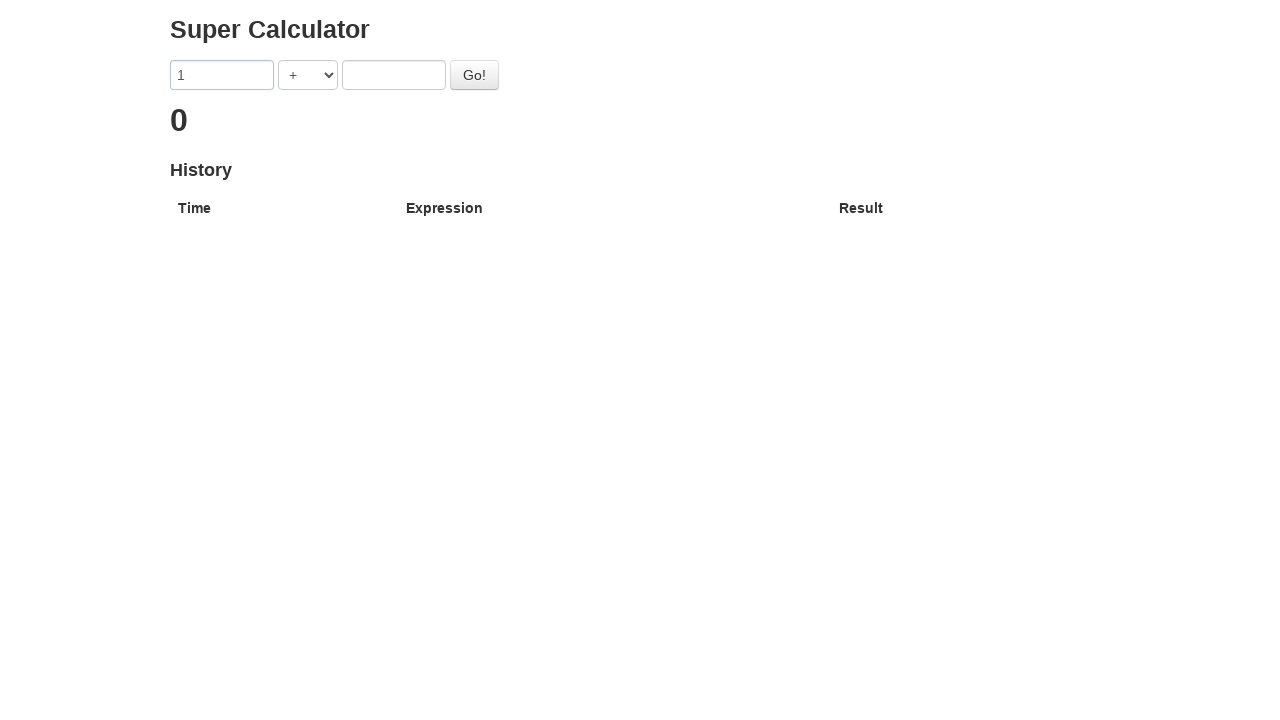

Entered '2' in the second number input field on [ng-model='second']
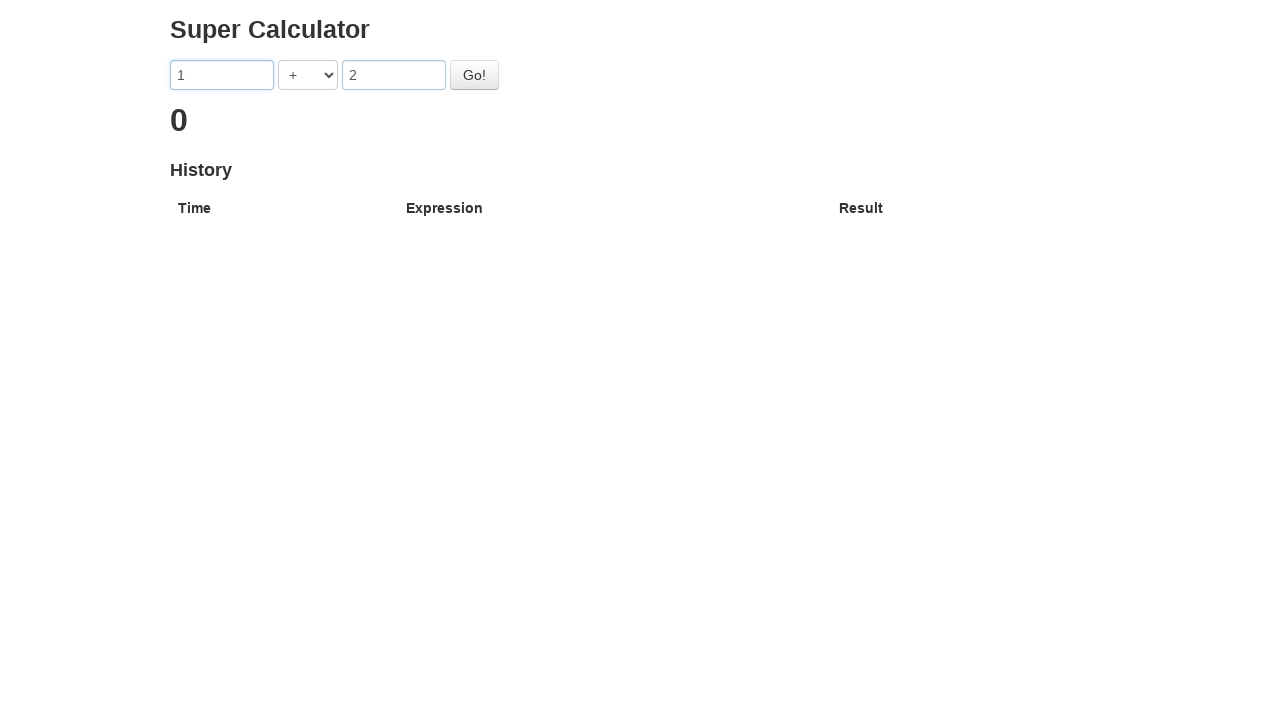

Clicked the 'Go' button to calculate at (474, 75) on #gobutton
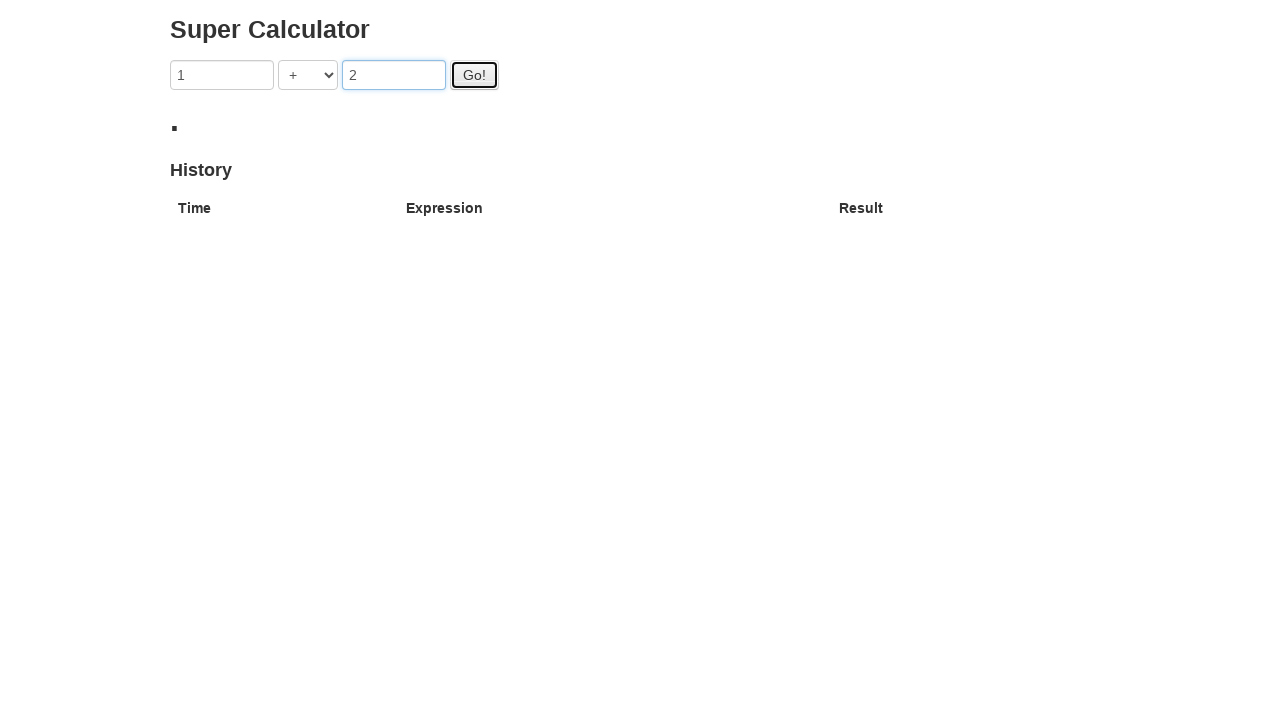

Calculator result appeared on the page
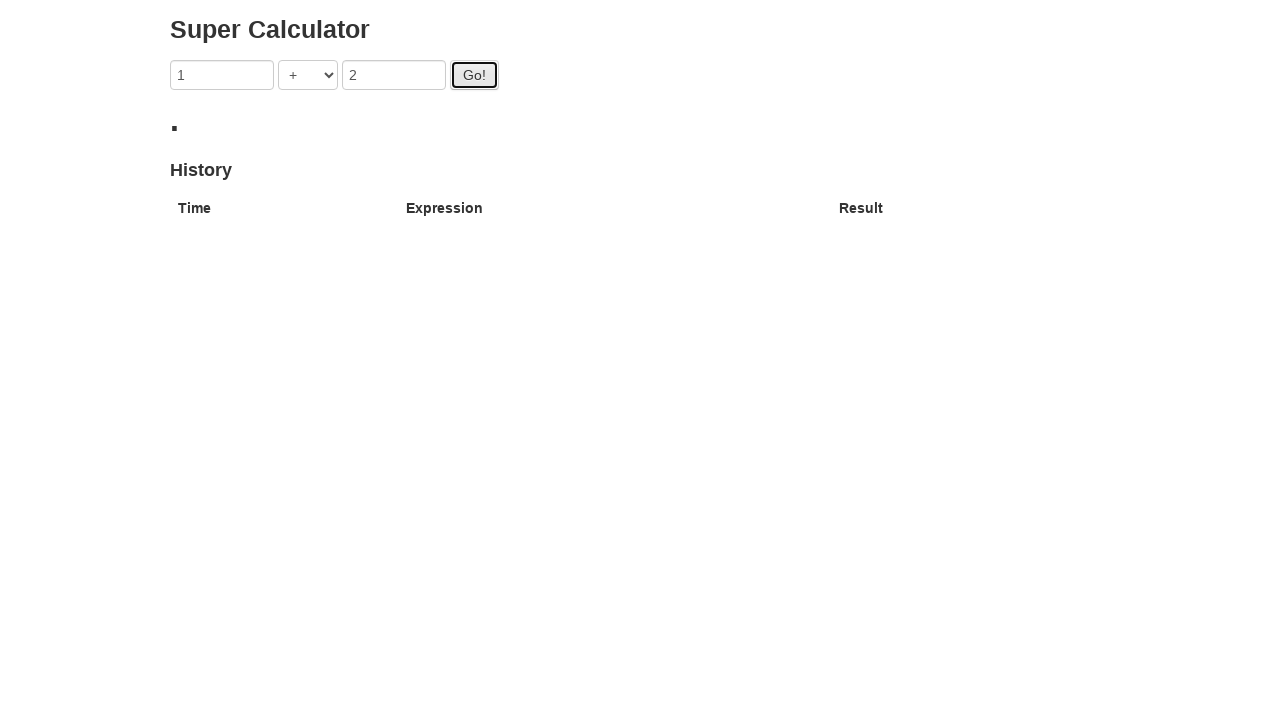

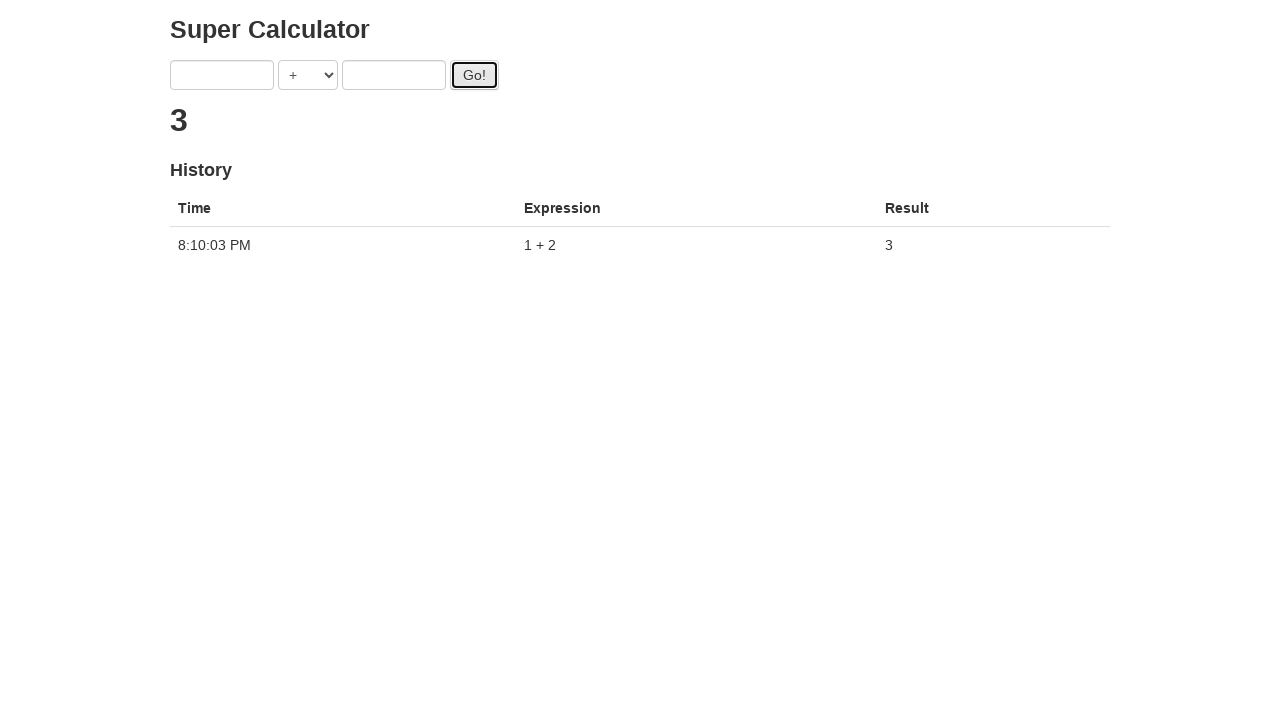